Tests student registration form submission with a second set of valid data including different state/city combination (Uttar Pradesh/Agra), then verifies the submitted data in a confirmation modal.

Starting URL: https://demoqa.com/automation-practice-form

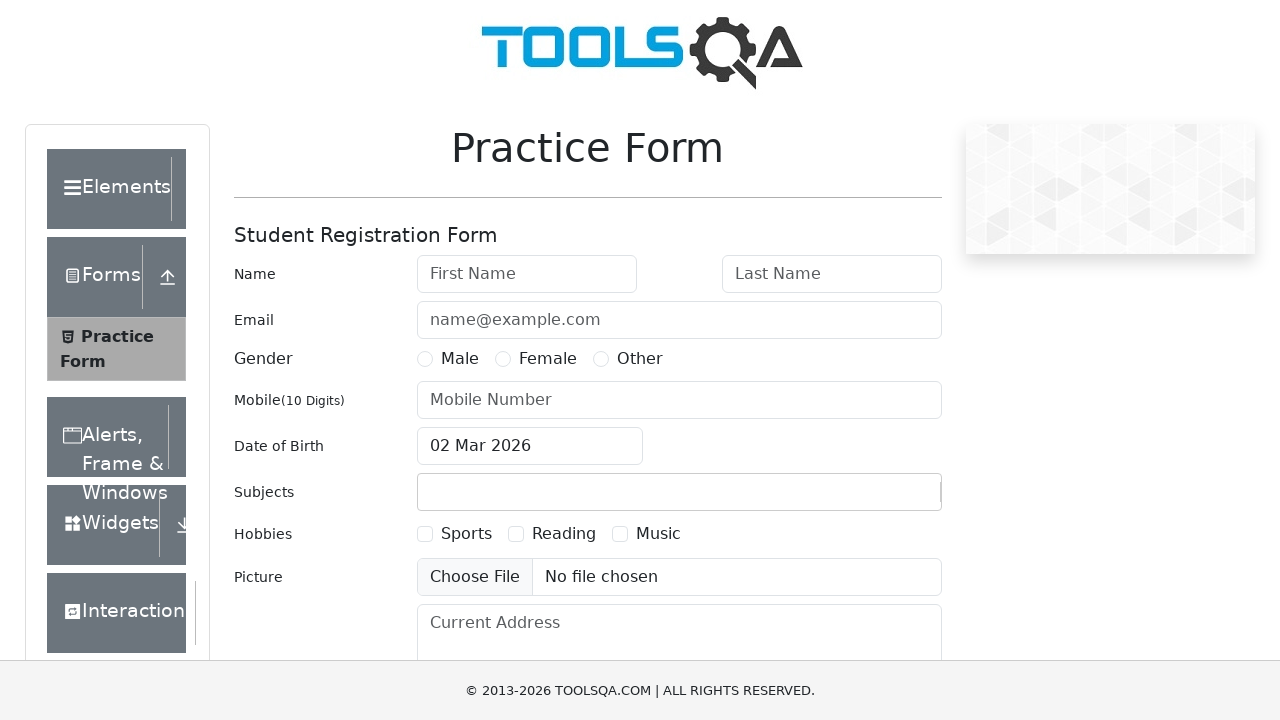

Filled first name field with 'firstName2' on #firstName
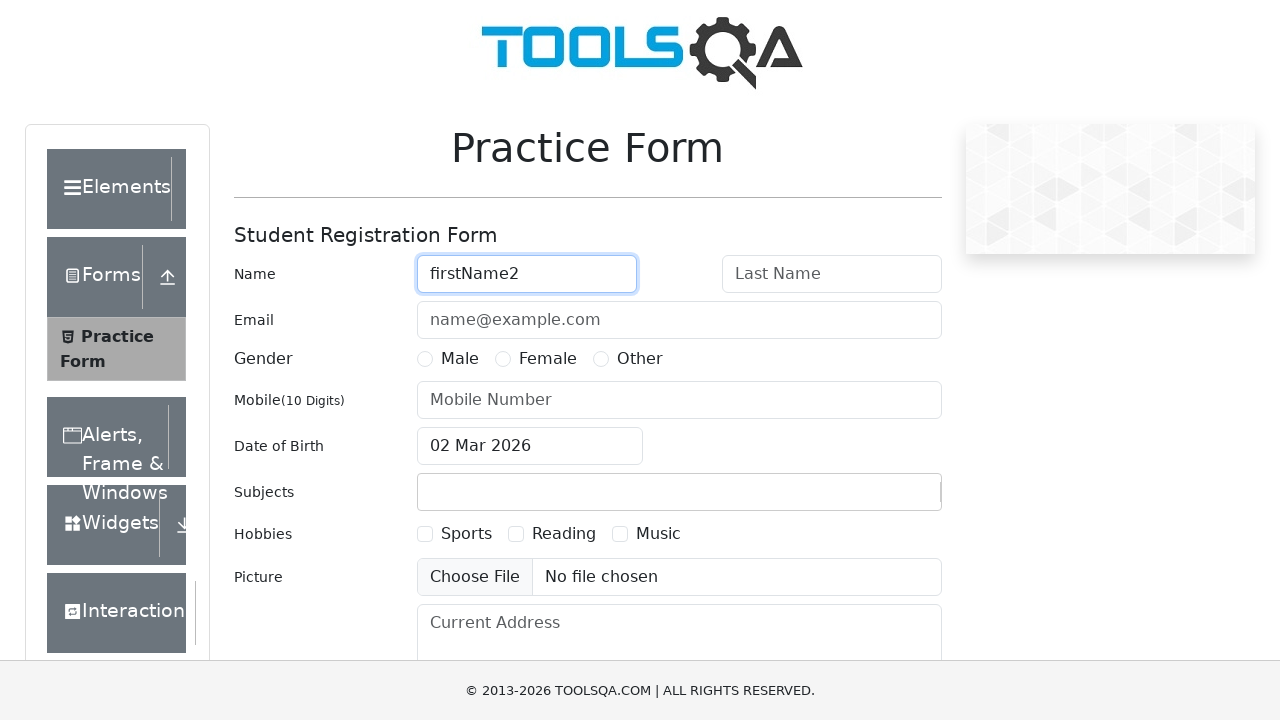

Filled last name field with 'lastName2' on #lastName
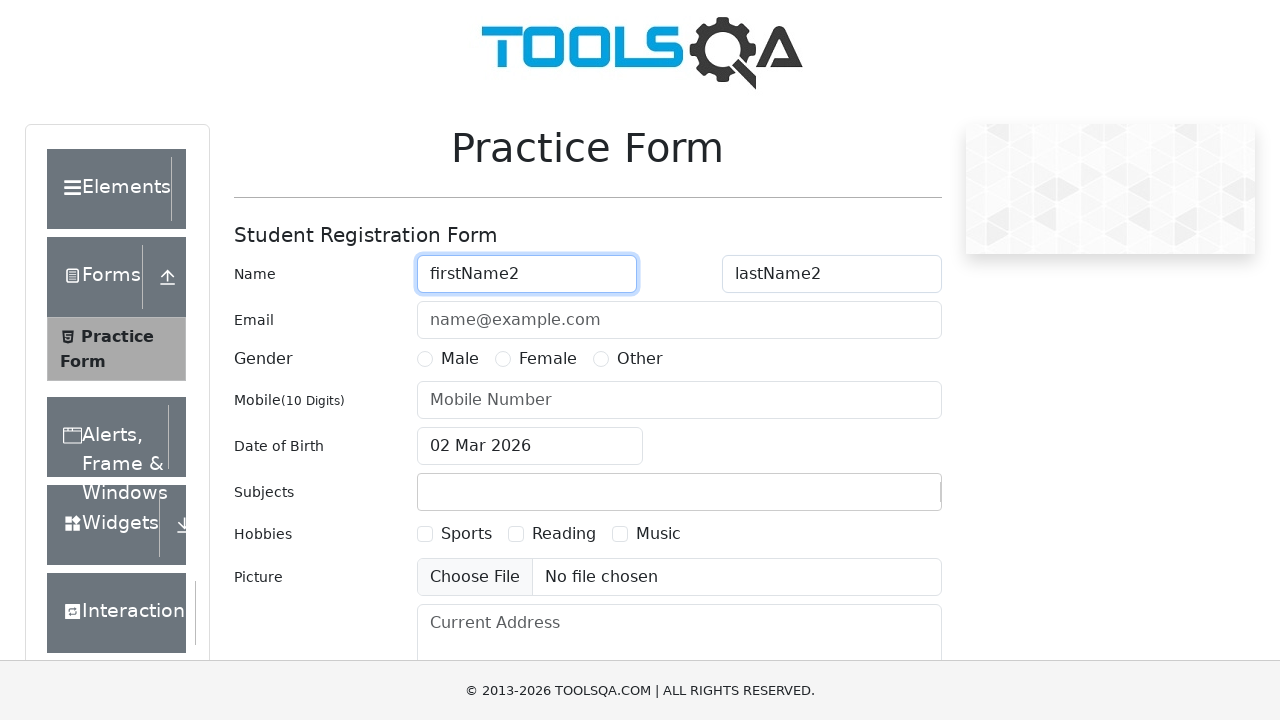

Filled email field with 'khangzxrr2@gmail.com' on #userEmail
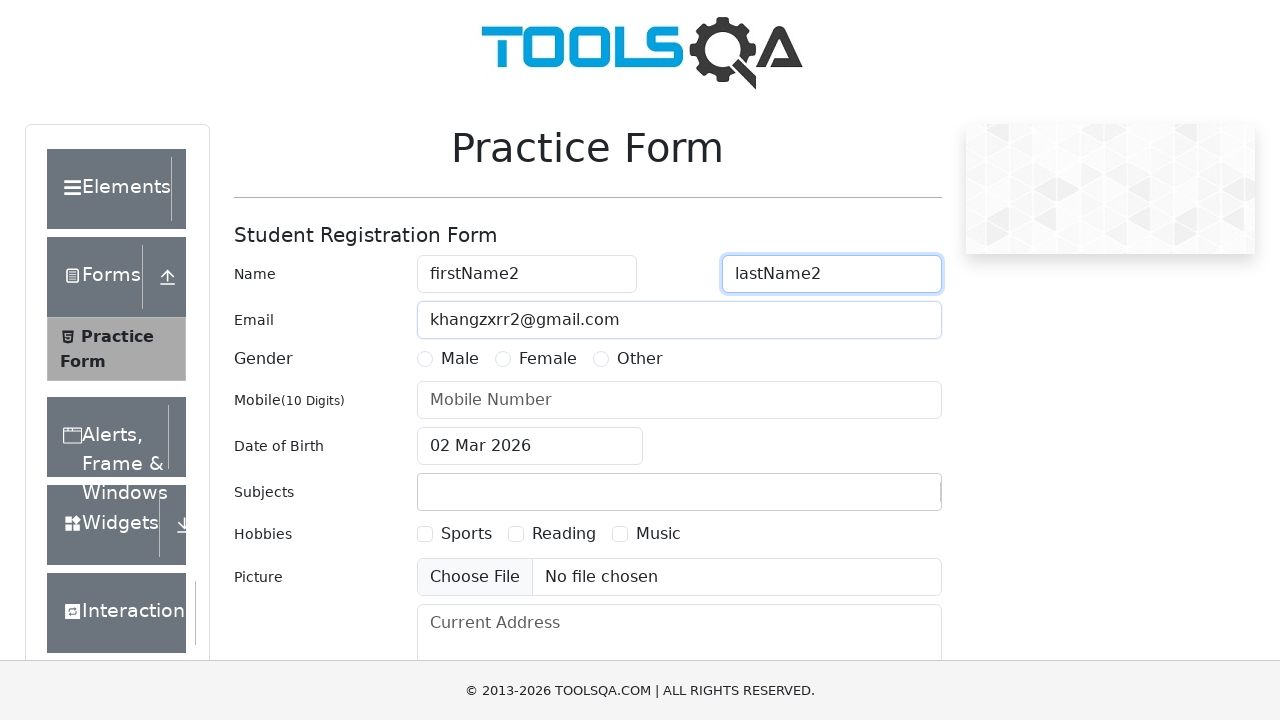

Selected Male gender option at (460, 359) on label[for='gender-radio-1']
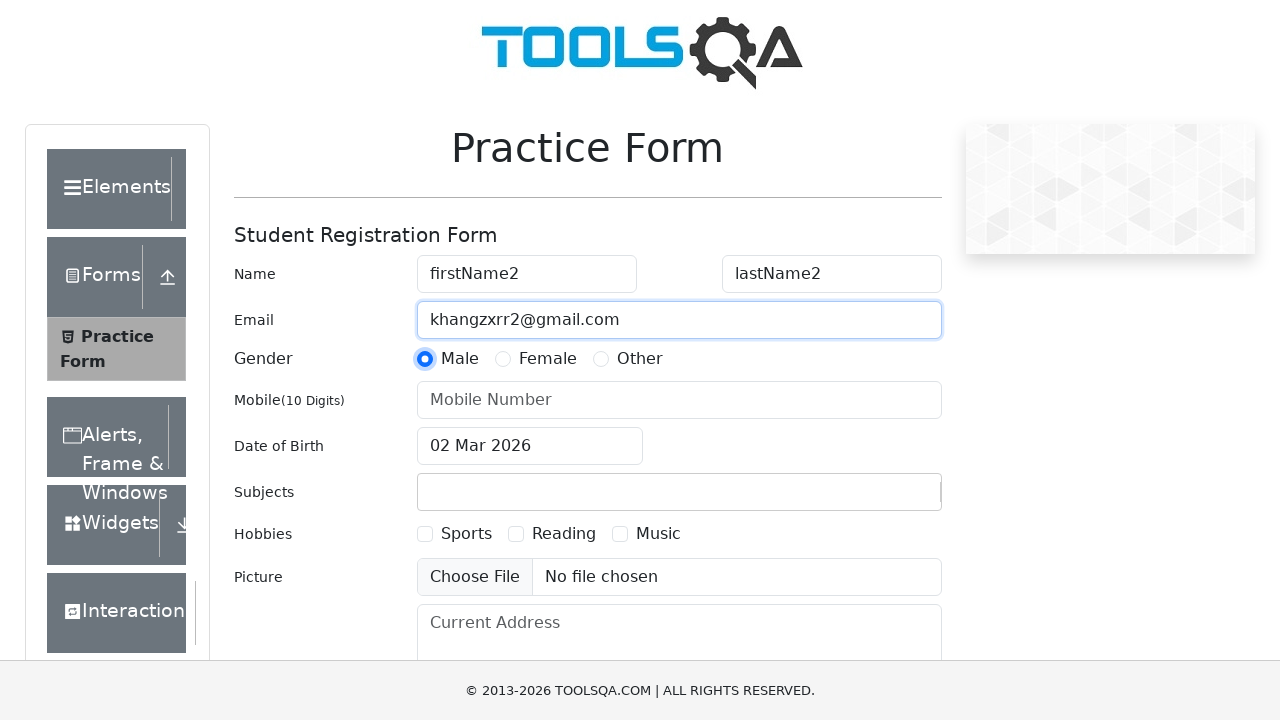

Filled mobile number field with '0919092233' on #userNumber
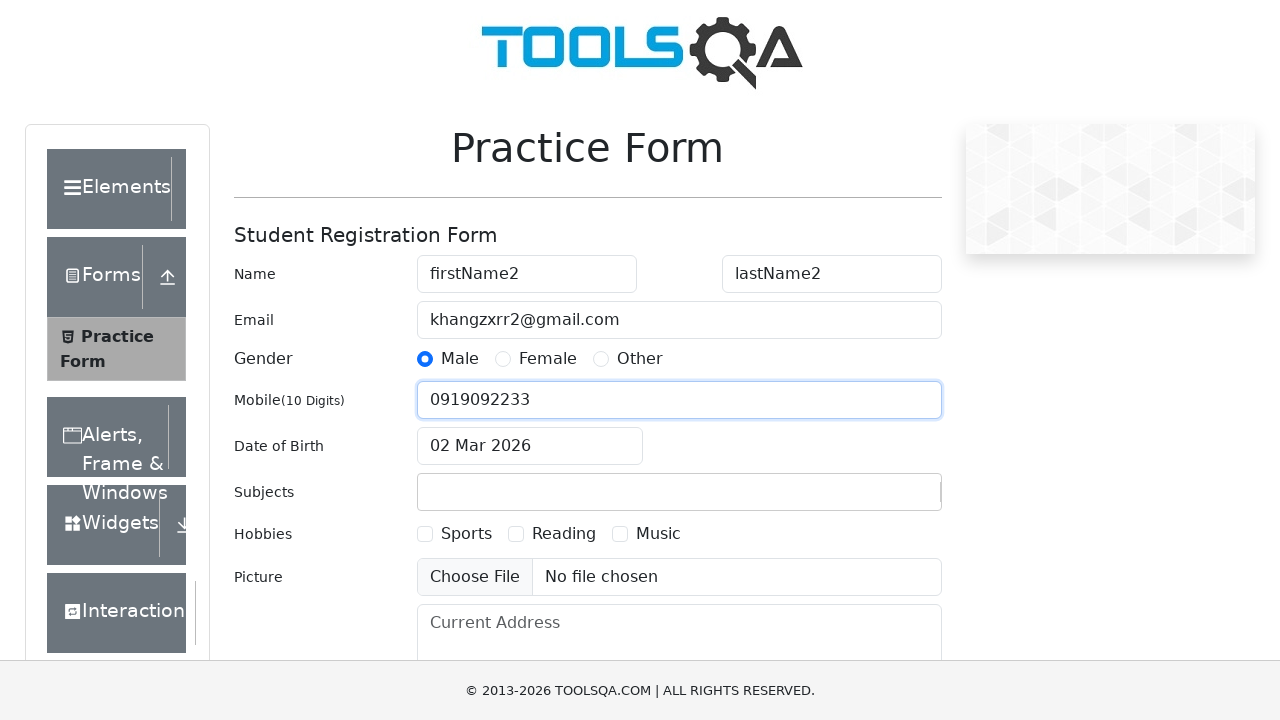

Clicked date of birth field to open calendar at (530, 446) on #dateOfBirthInput
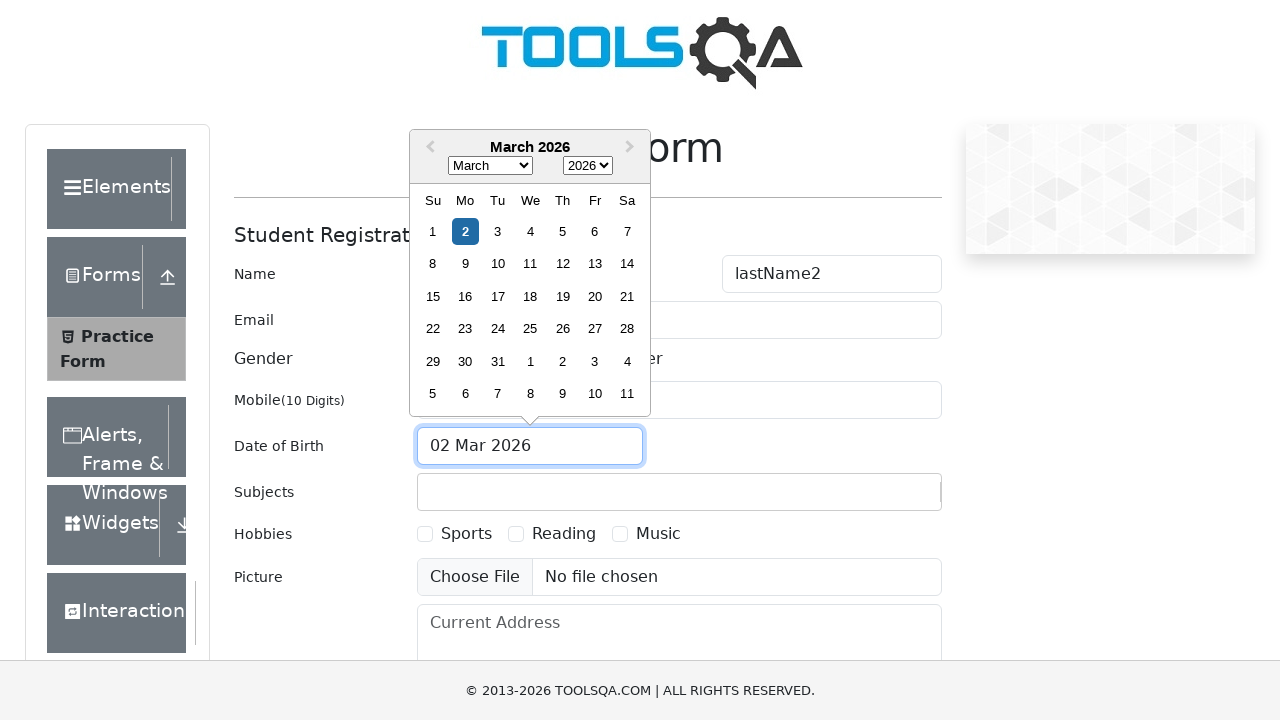

Selected month 5 (June) from date picker dropdown on .react-datepicker__month-select
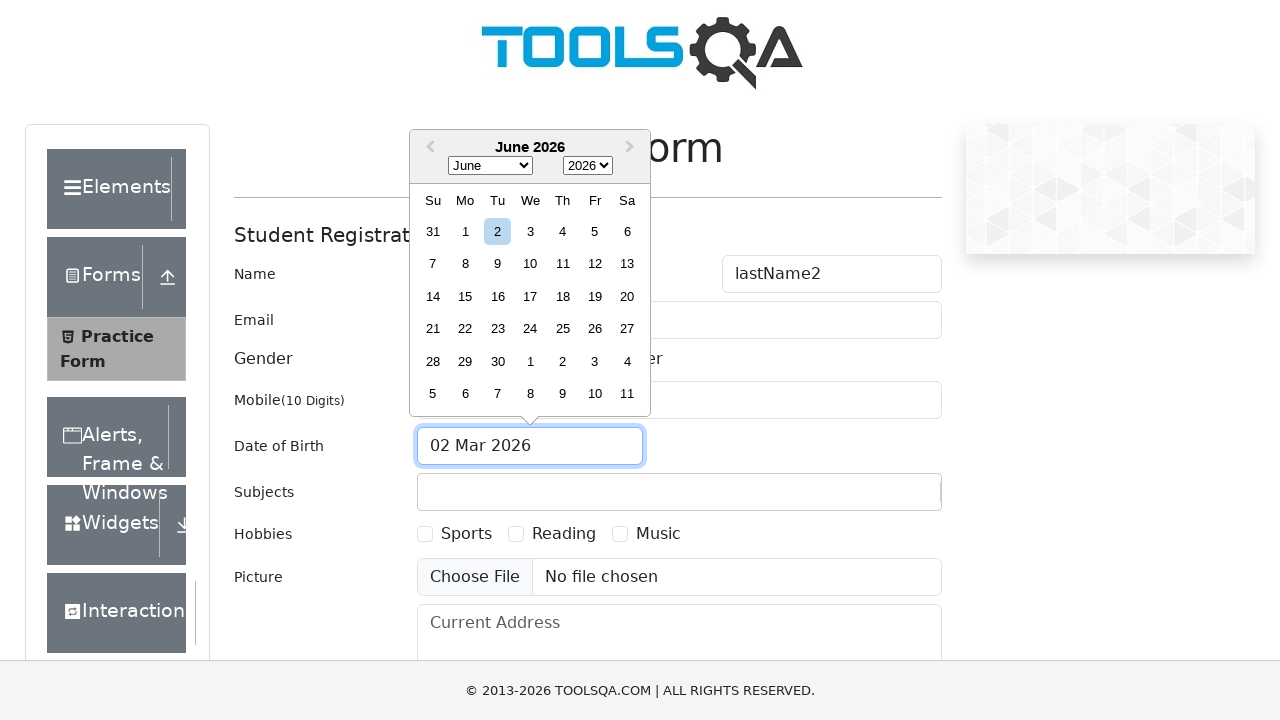

Selected year 2000 from date picker dropdown on .react-datepicker__year-select
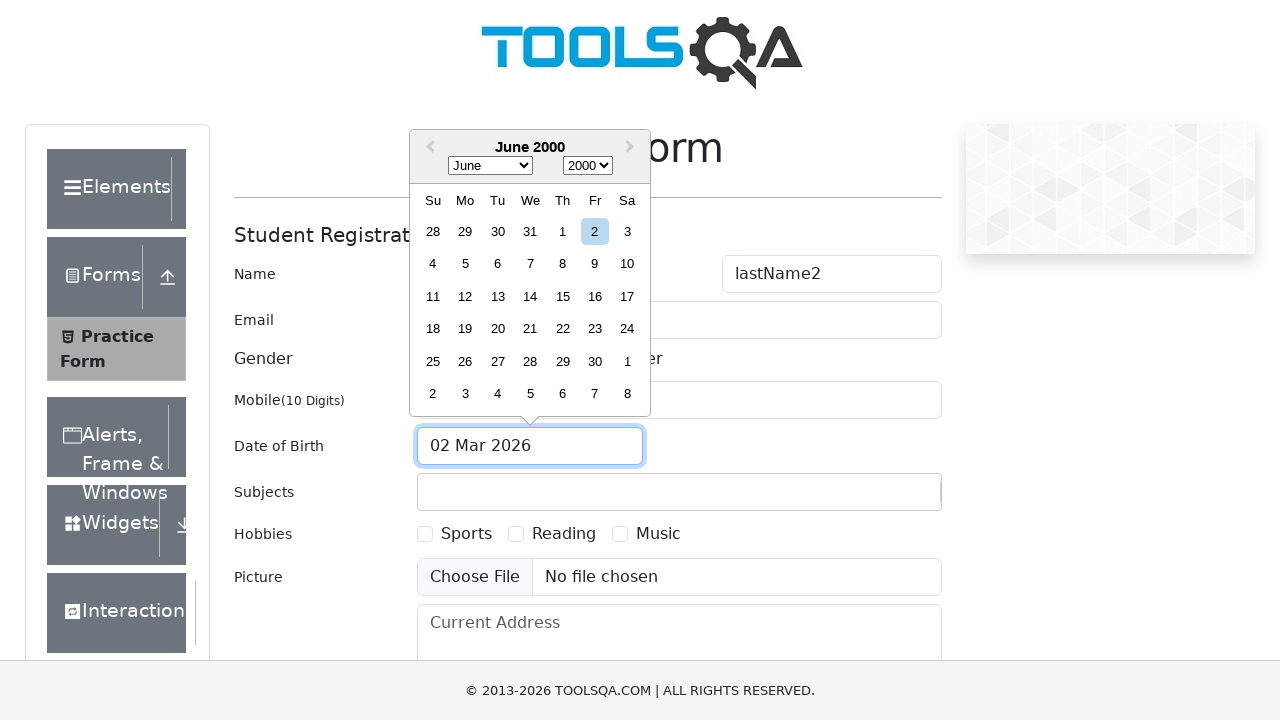

Selected day 21 from the calendar at (530, 329) on .react-datepicker__day--021:not(.react-datepicker__day--outside-month)
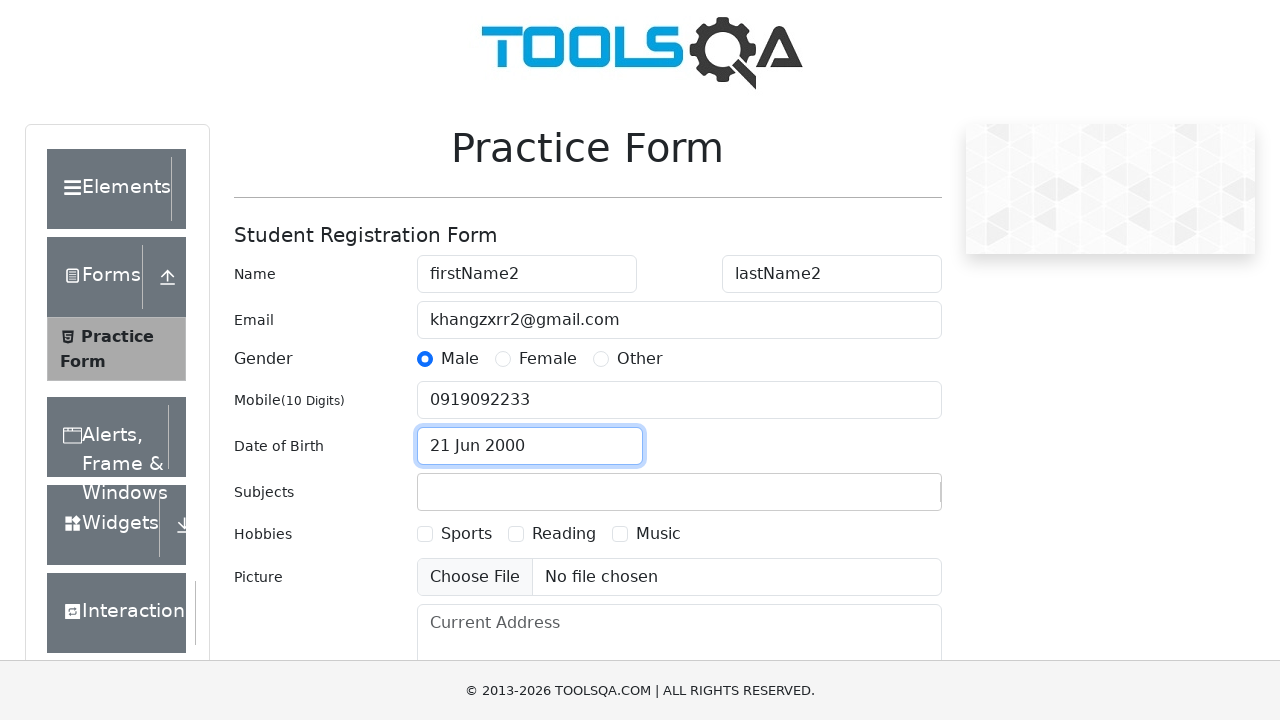

Filled subjects field with 'English' on #subjectsInput
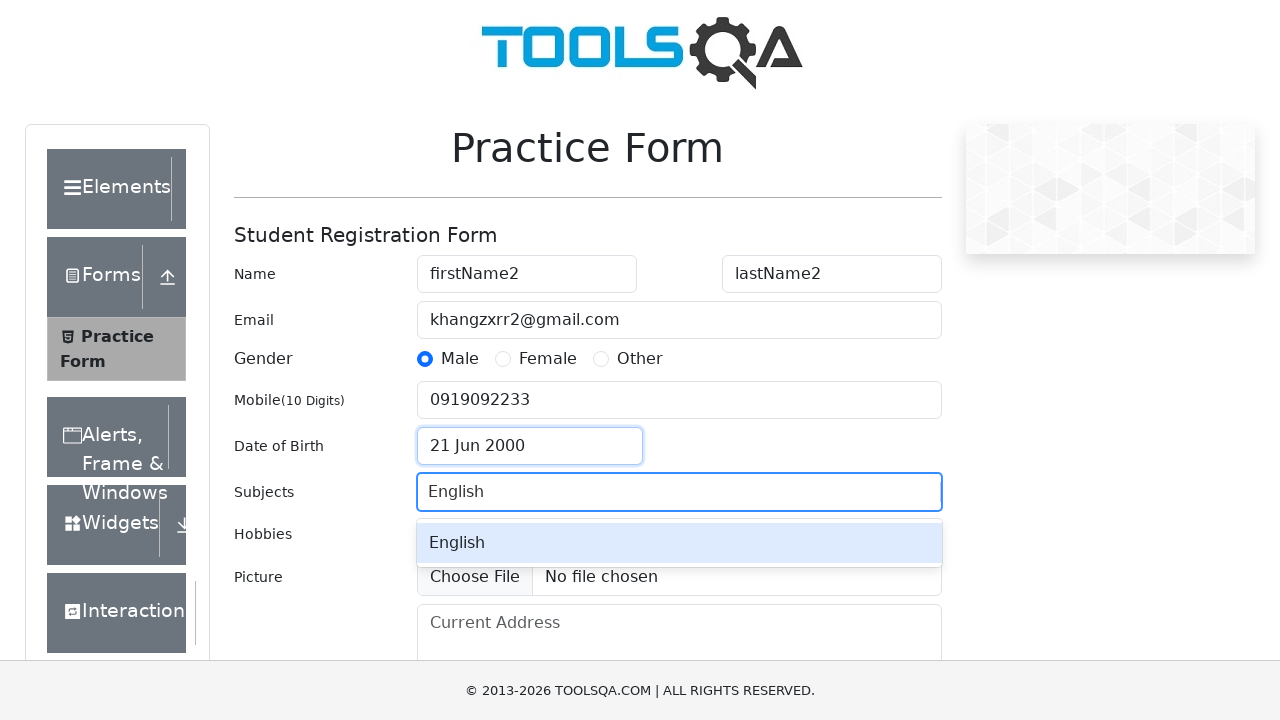

Waited for subject autocomplete dropdown option to appear
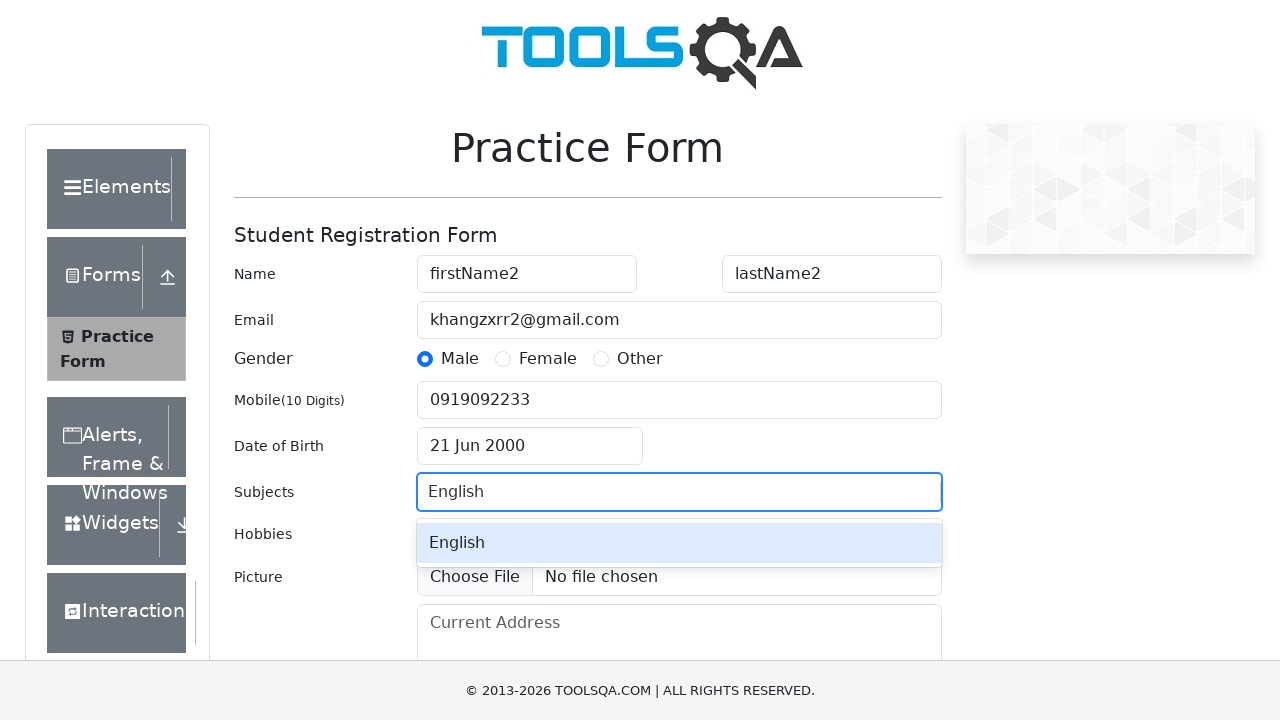

Pressed Enter to select 'English' from autocomplete on #subjectsInput
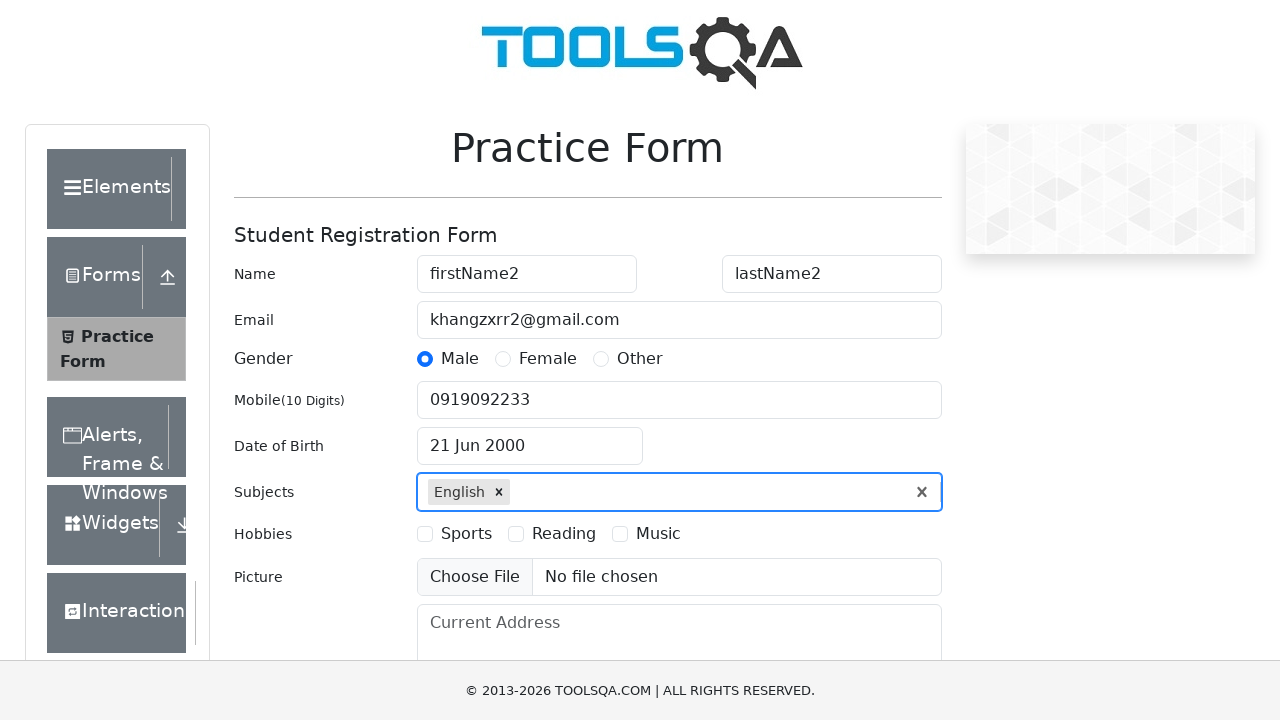

Selected Sports hobby checkbox at (466, 534) on label[for='hobbies-checkbox-1']
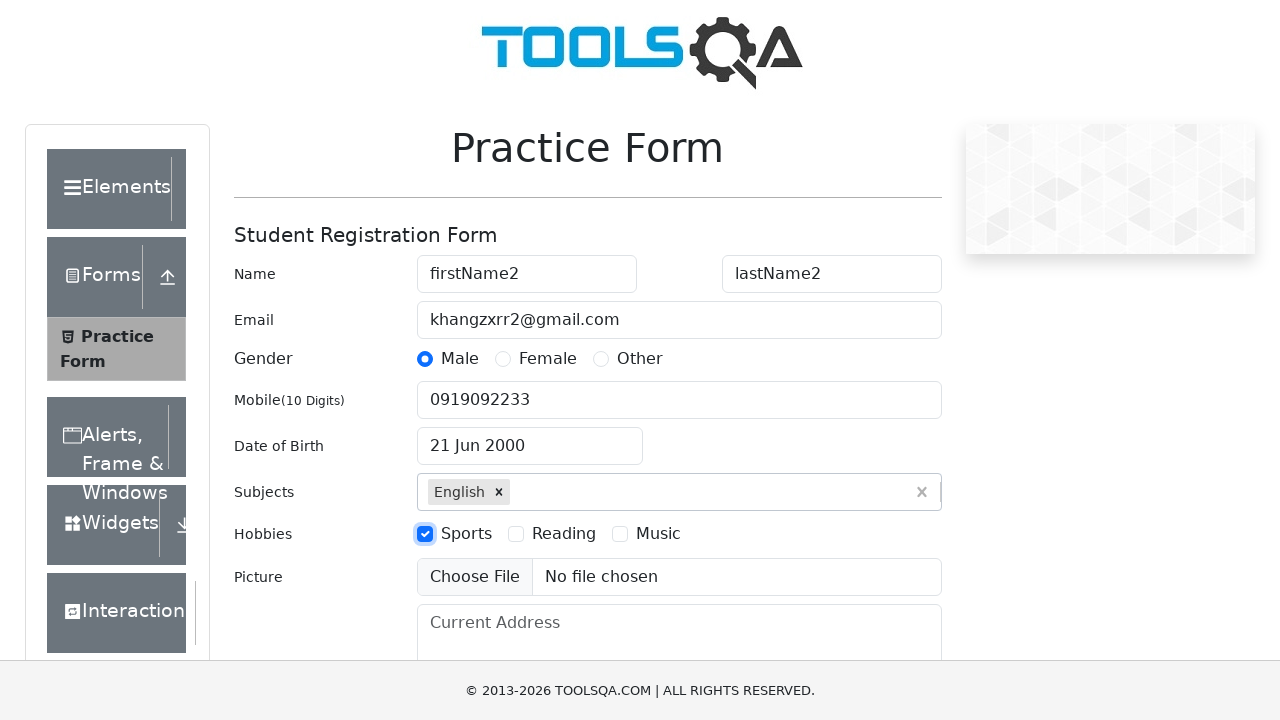

Filled current address field with '159 xa lo ha noi' on #currentAddress
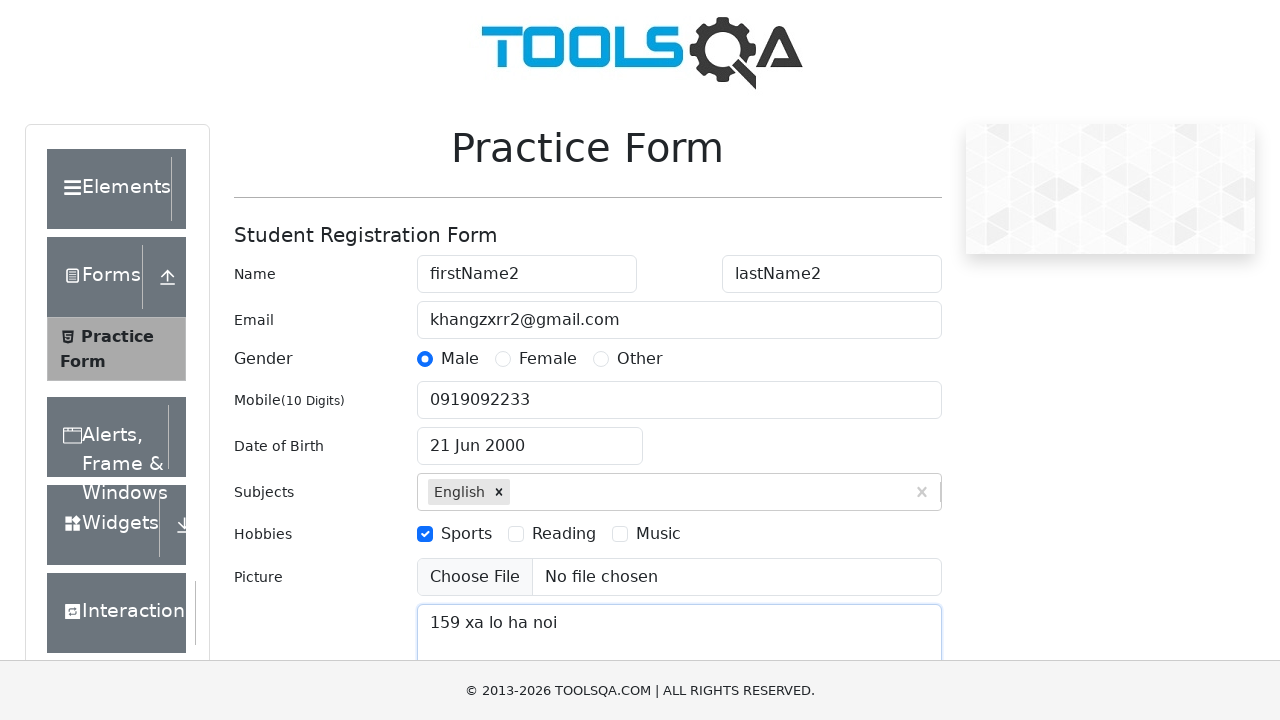

Clicked state dropdown to open state options at (527, 437) on #state
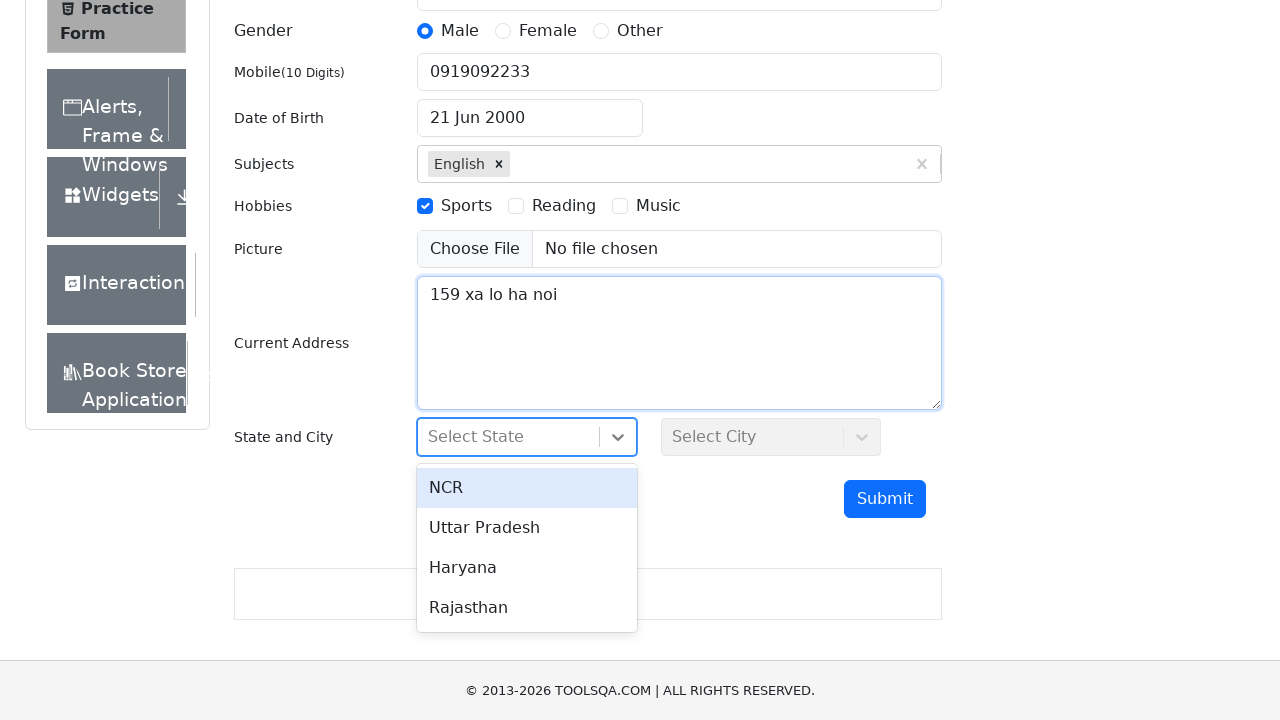

Selected 'Uttar Pradesh' from state dropdown at (527, 528) on xpath=//div[contains(@class, 'css-') and text()='Uttar Pradesh']
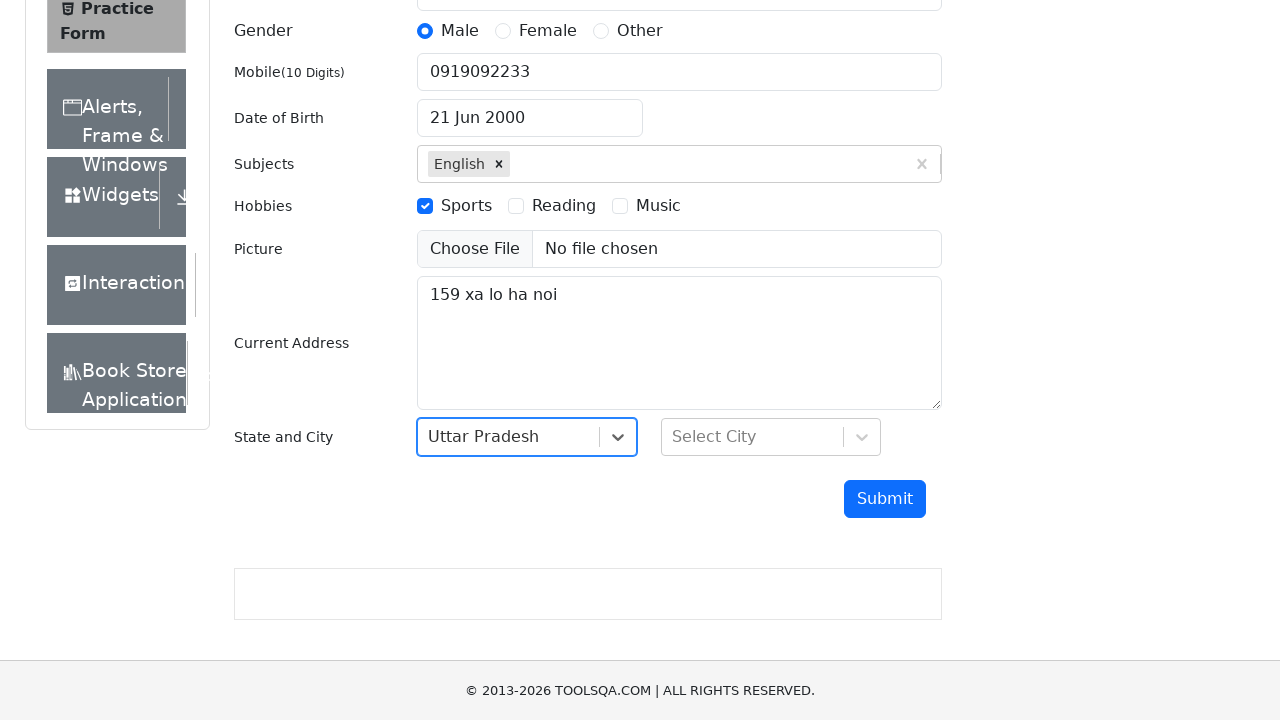

Clicked city dropdown to open city options at (771, 437) on #city
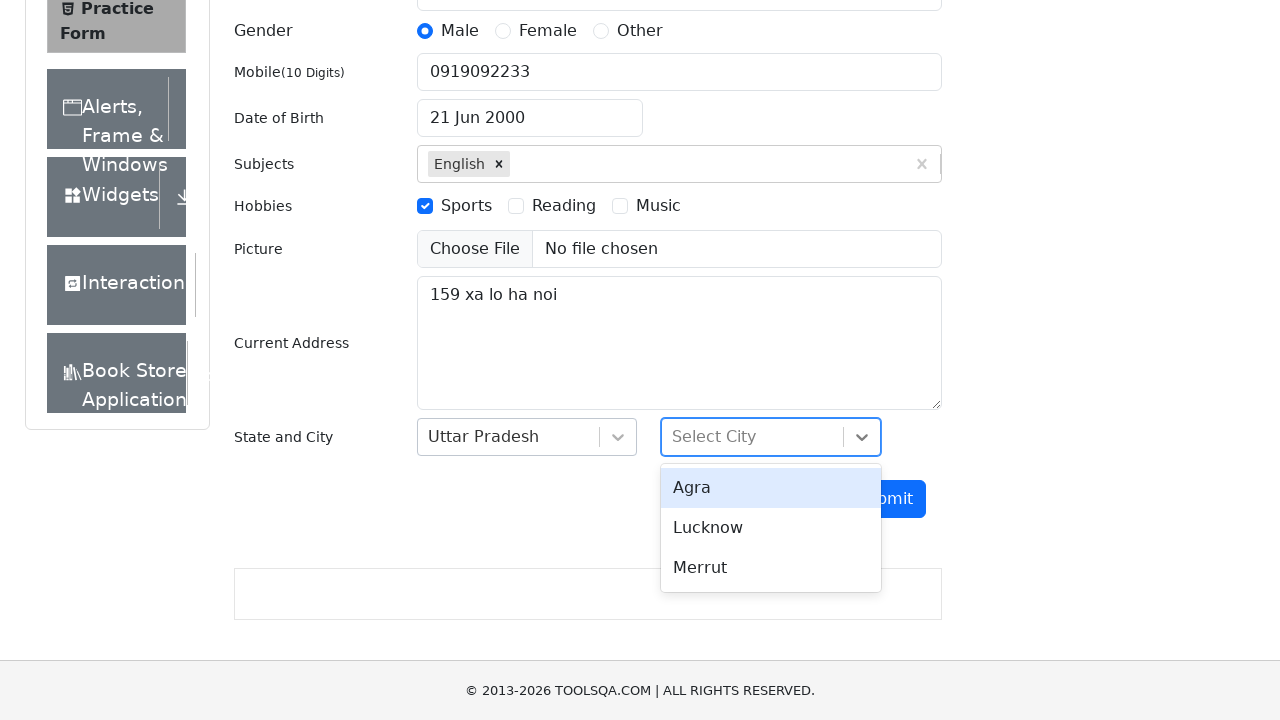

Selected 'Agra' from city dropdown at (771, 488) on xpath=//div[contains(@class, 'css-') and text()='Agra']
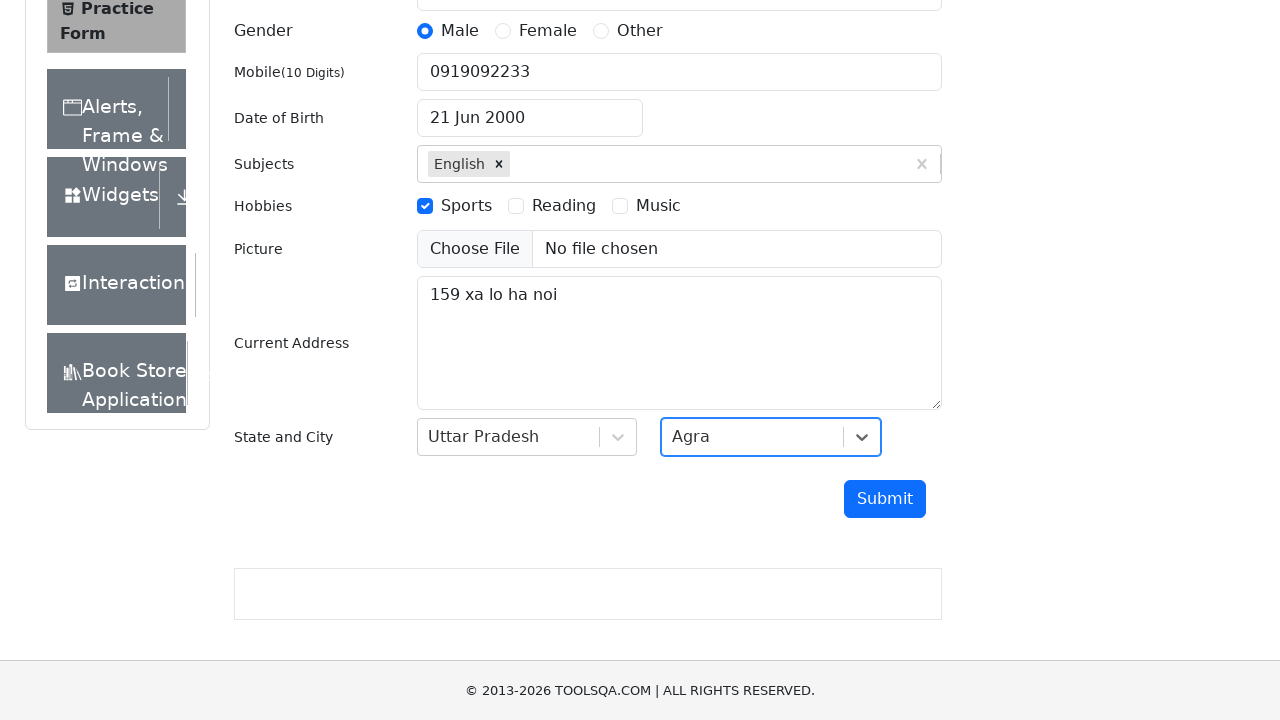

Clicked submit button to submit the registration form at (885, 499) on #submit
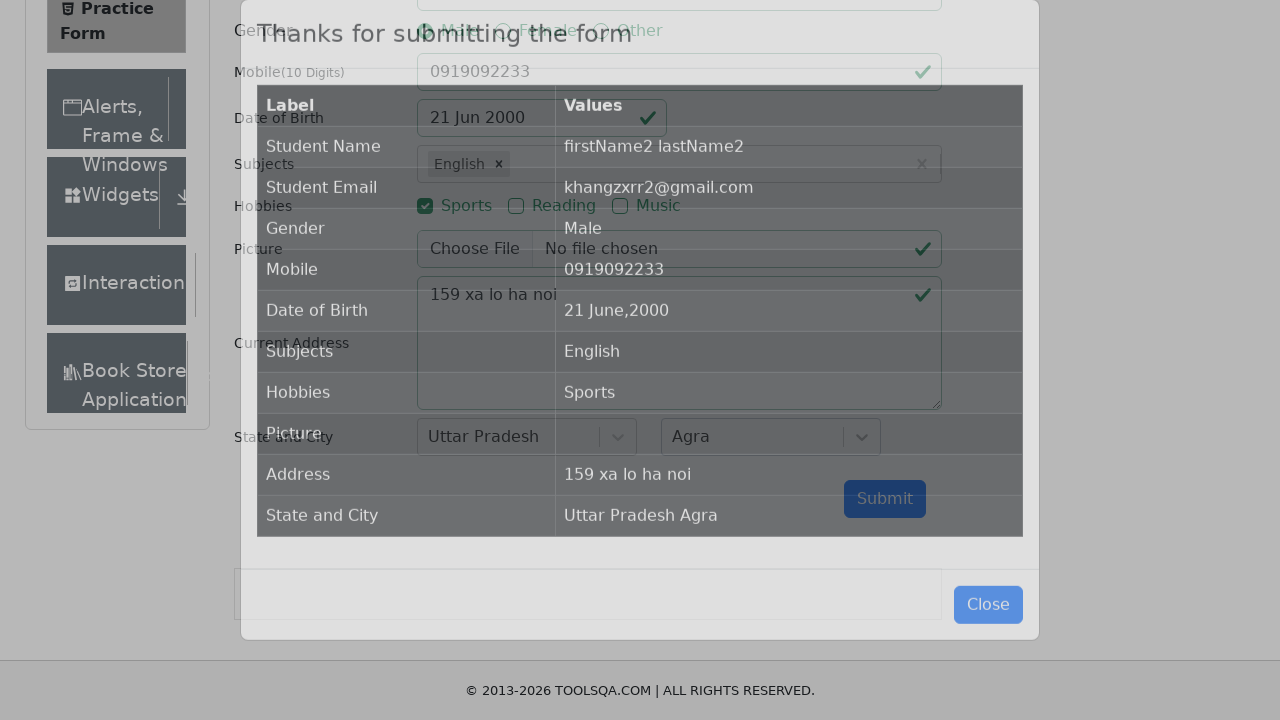

Confirmation modal appeared with submitted form data
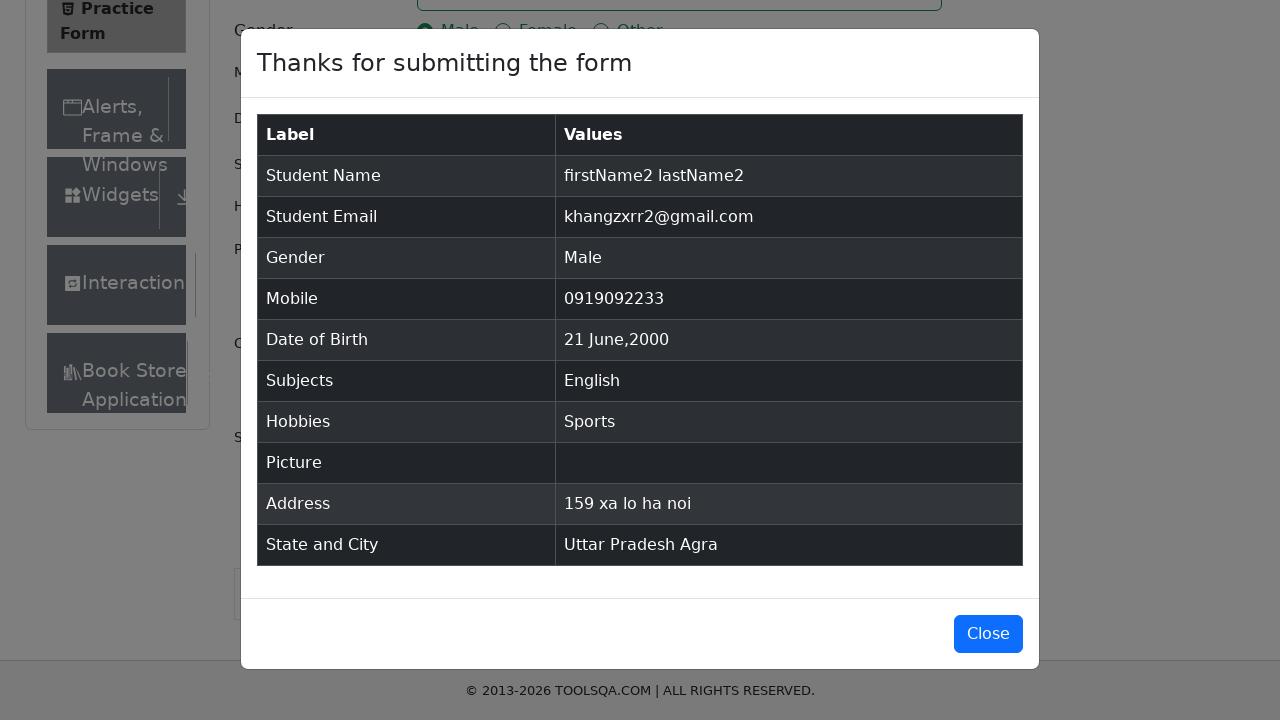

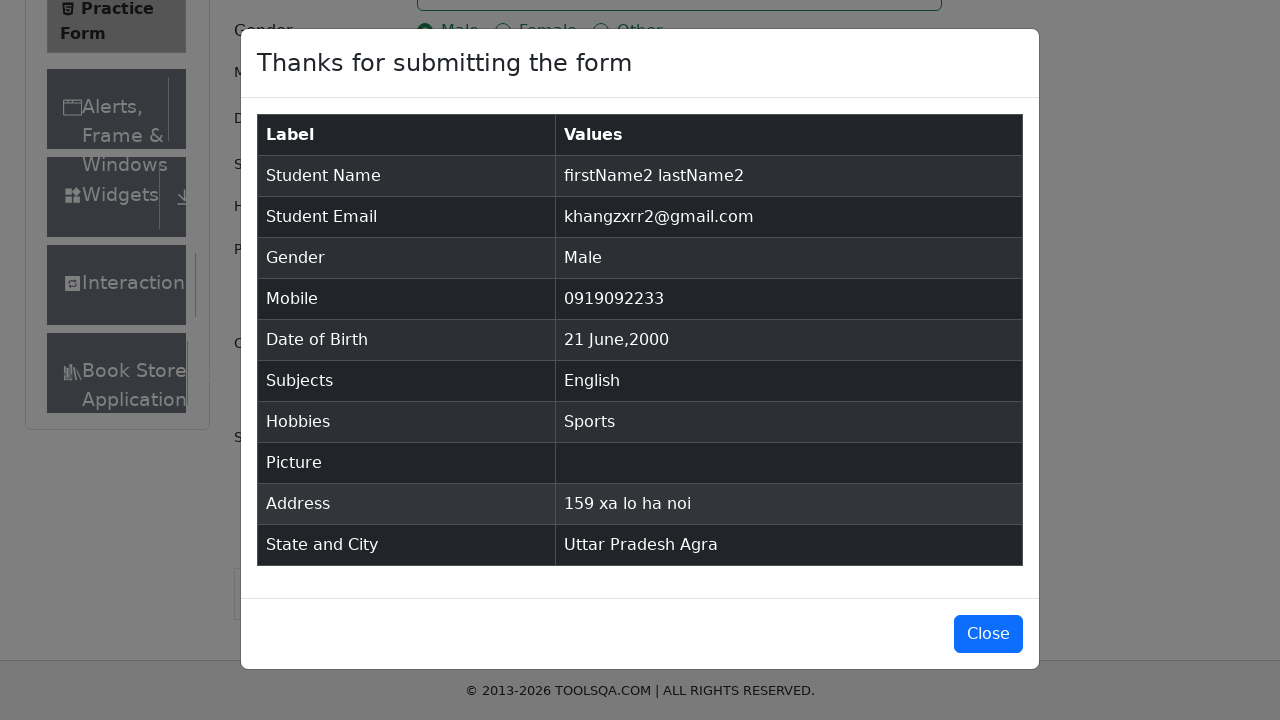